Tests multi-select dropdown functionality by selecting multiple fruits, then changing selection, and finally clearing all selections

Starting URL: https://lmhdslrb.manus.space/

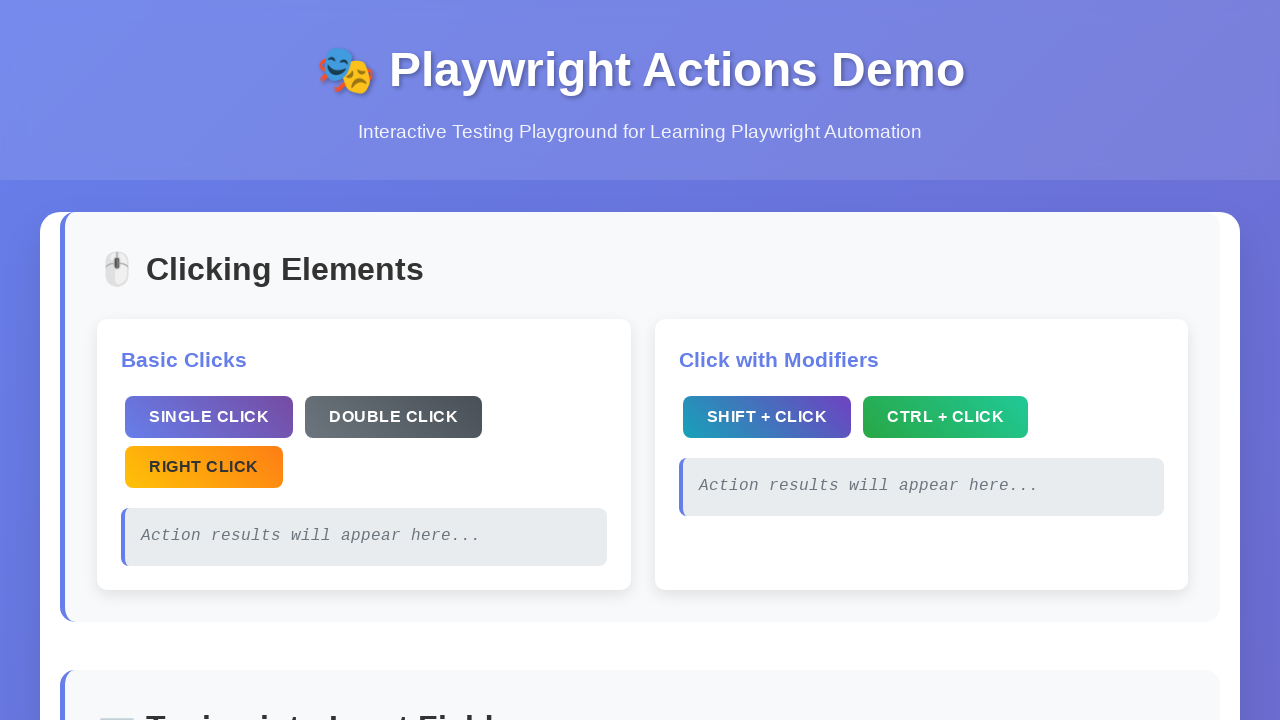

Located multi-select fruits dropdown
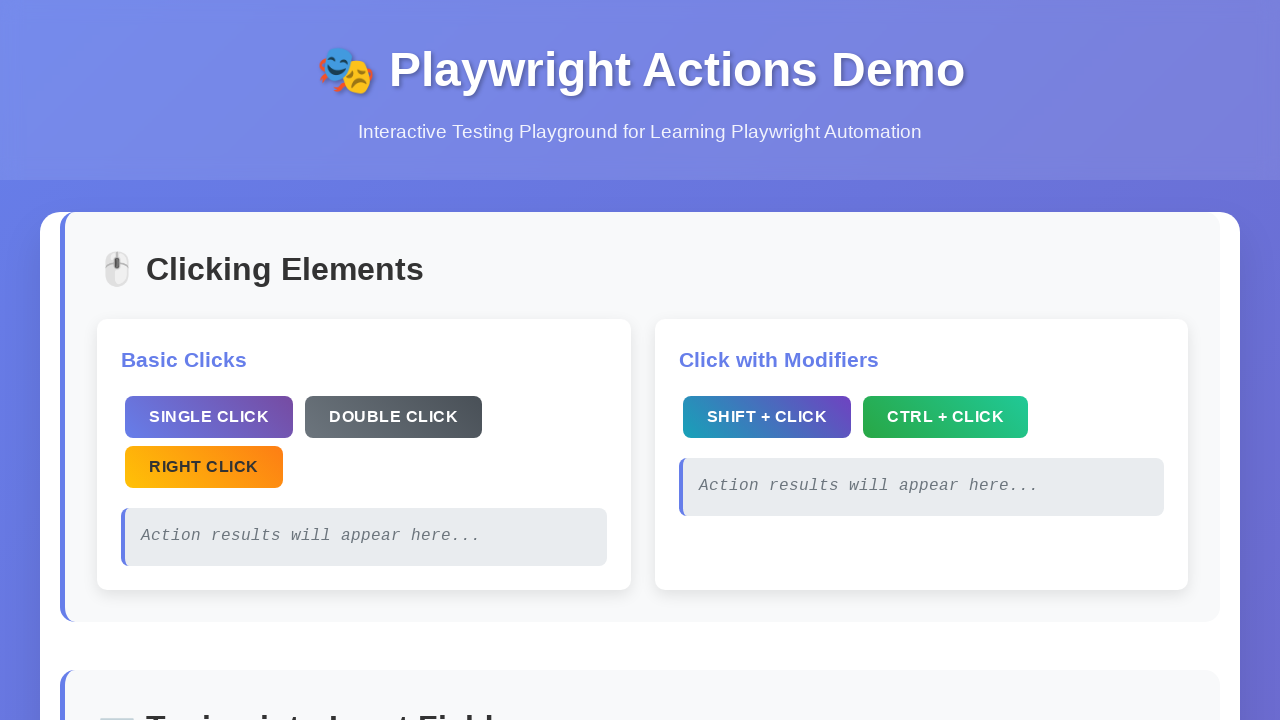

Scrolled dropdown into view
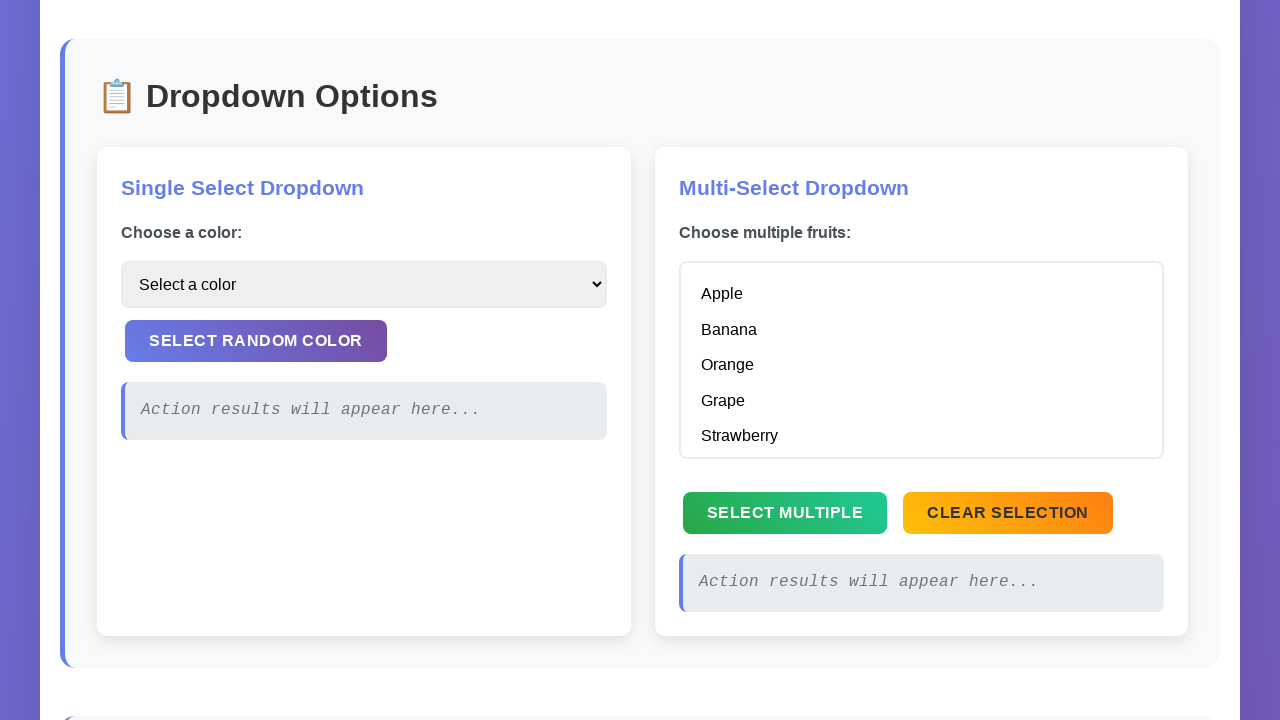

Selected multiple fruits: Apple, Banana, Orange on internal:role=listbox[name="Choose multiple fruits:"i]
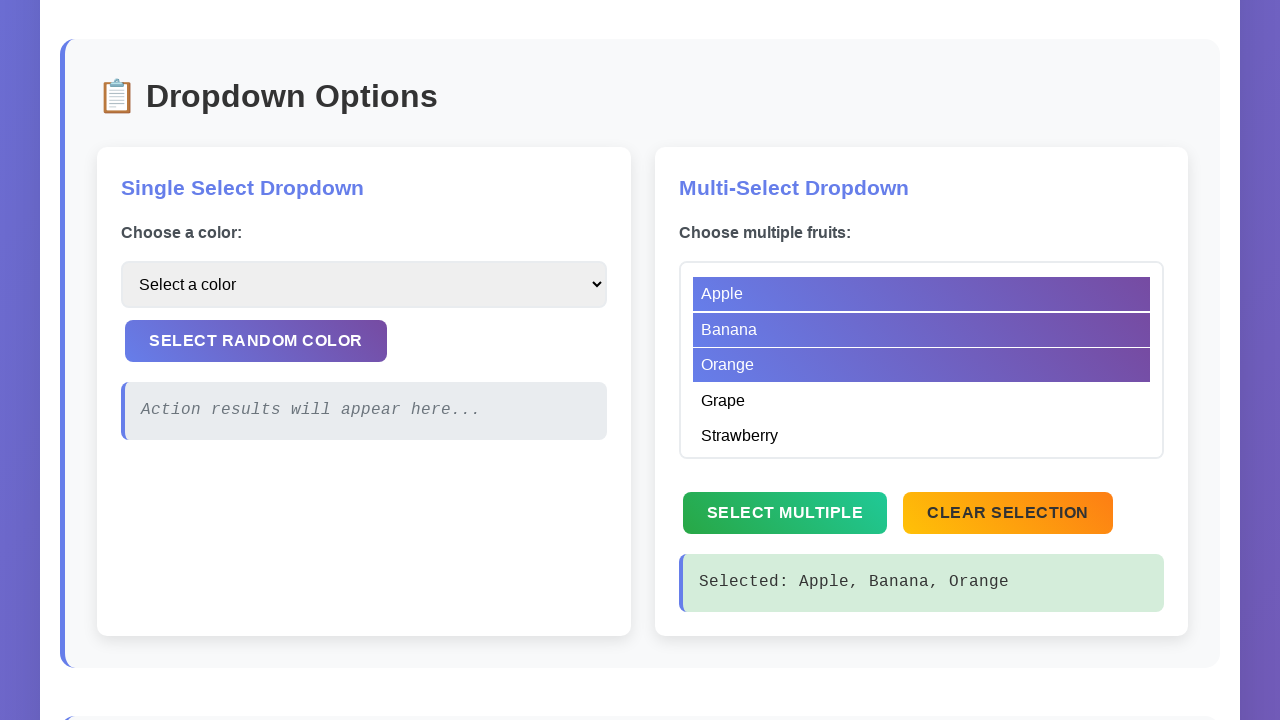

Changed selection to Apple and Banana on internal:role=listbox[name="Choose multiple fruits:"i]
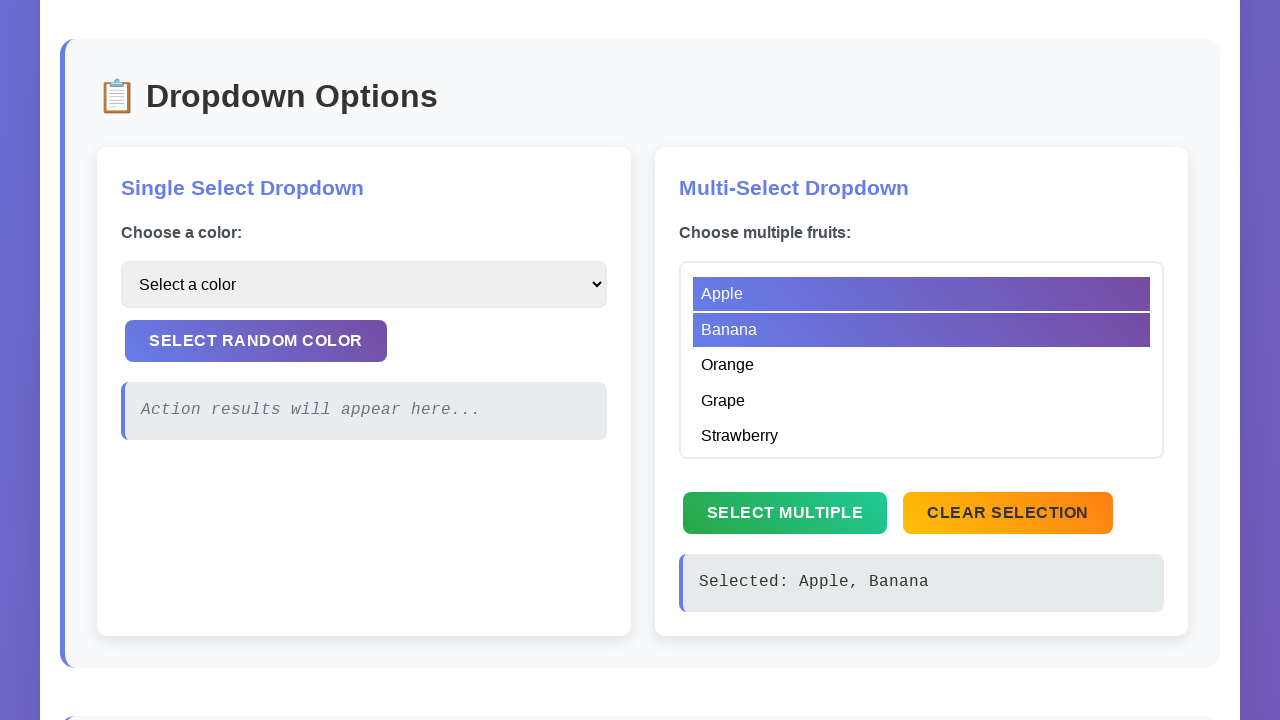

Cleared all selections from dropdown on internal:role=listbox[name="Choose multiple fruits:"i]
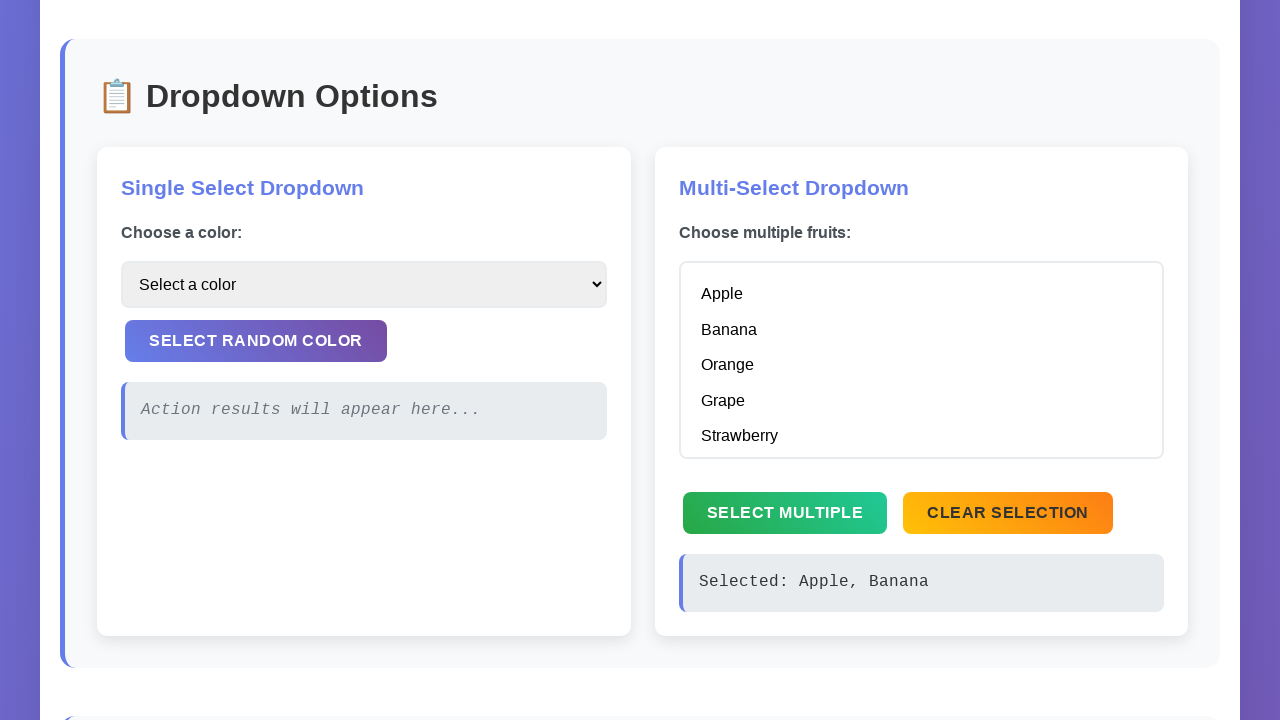

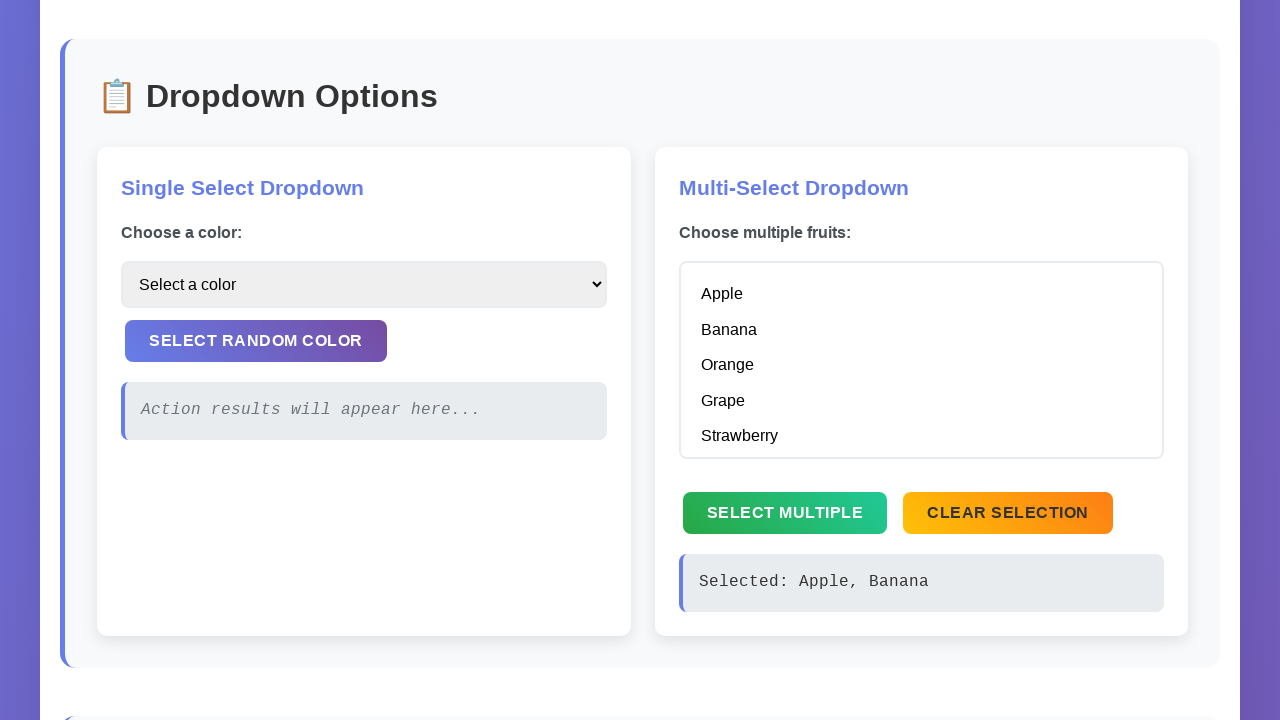